Tests dynamic controls page by clicking Remove button, verifying "It's gone!" message appears, then clicking Add button and verifying "It's back!" message appears using implicit wait.

Starting URL: https://the-internet.herokuapp.com/dynamic_controls

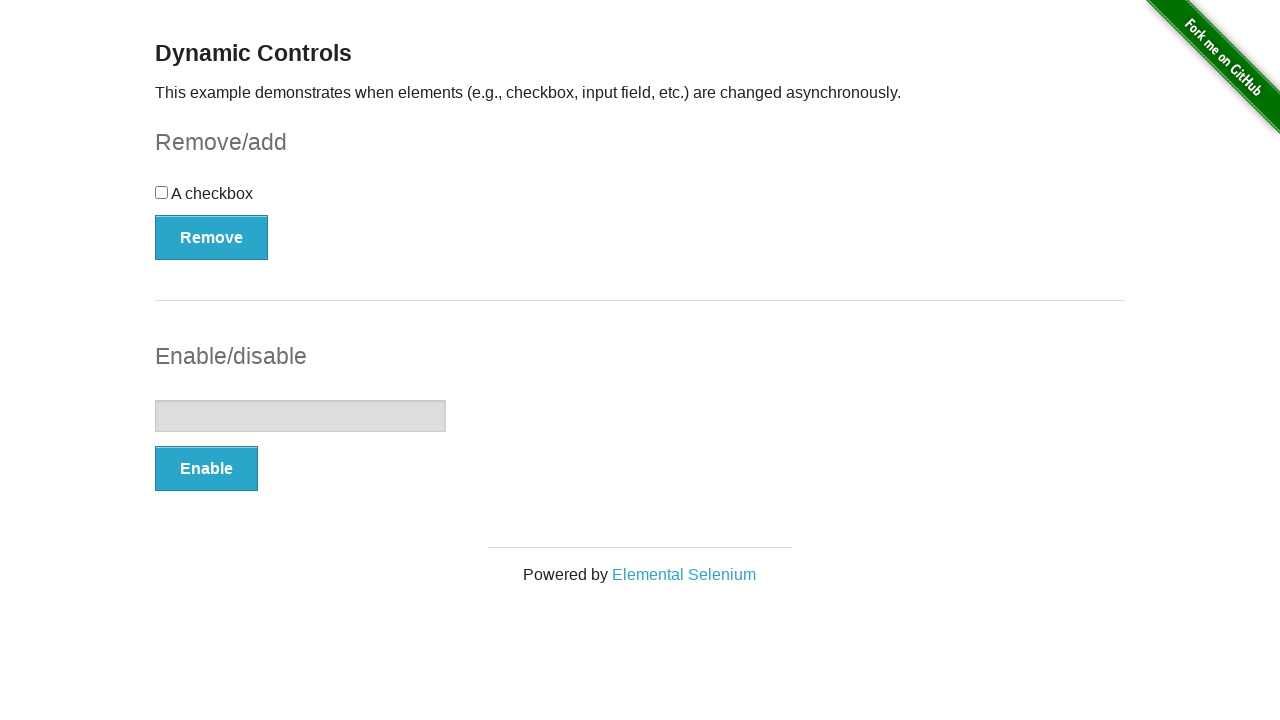

Navigated to dynamic controls page
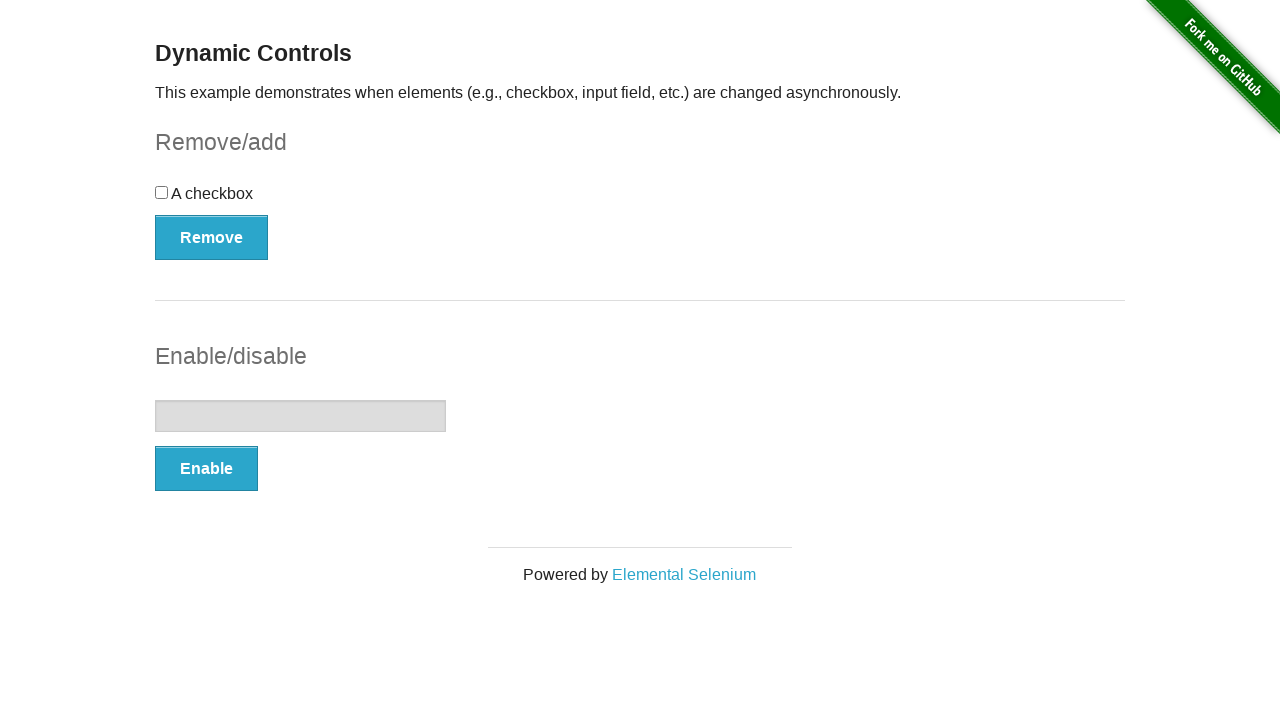

Clicked Remove button at (212, 237) on xpath=//button[text()='Remove']
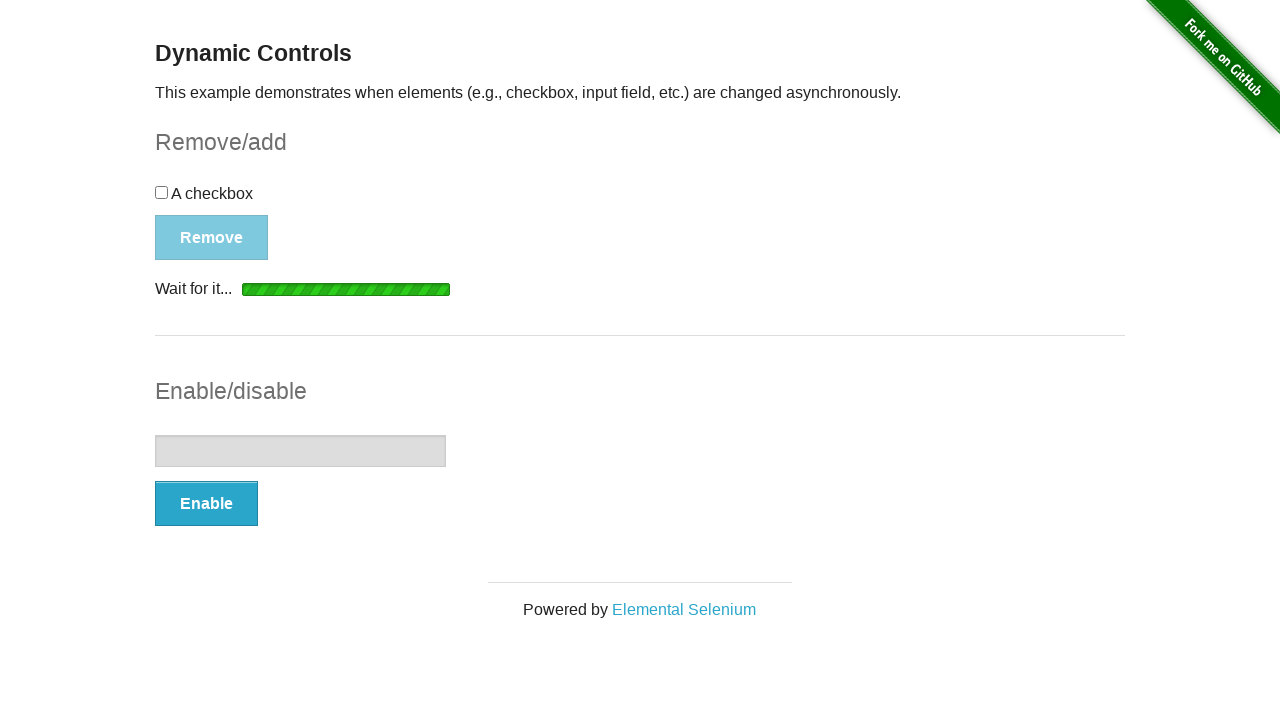

Waited for message element to appear after clicking Remove
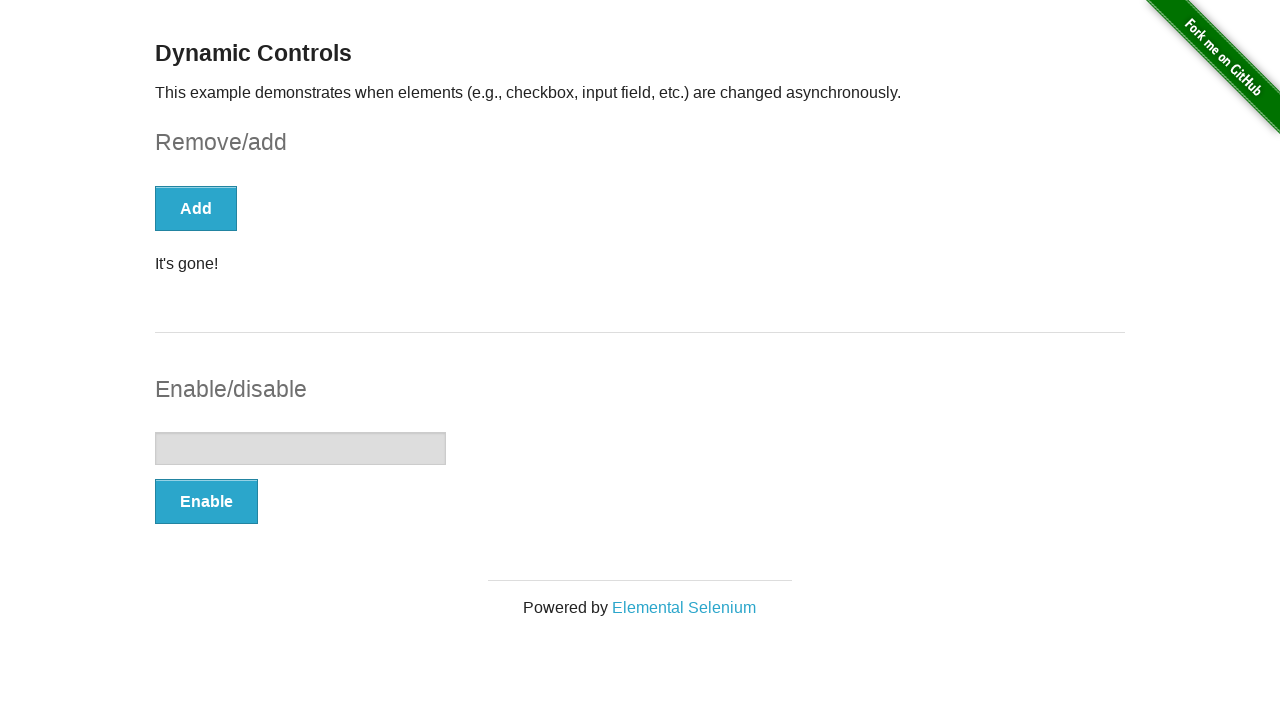

Verified "It's gone!" message is visible
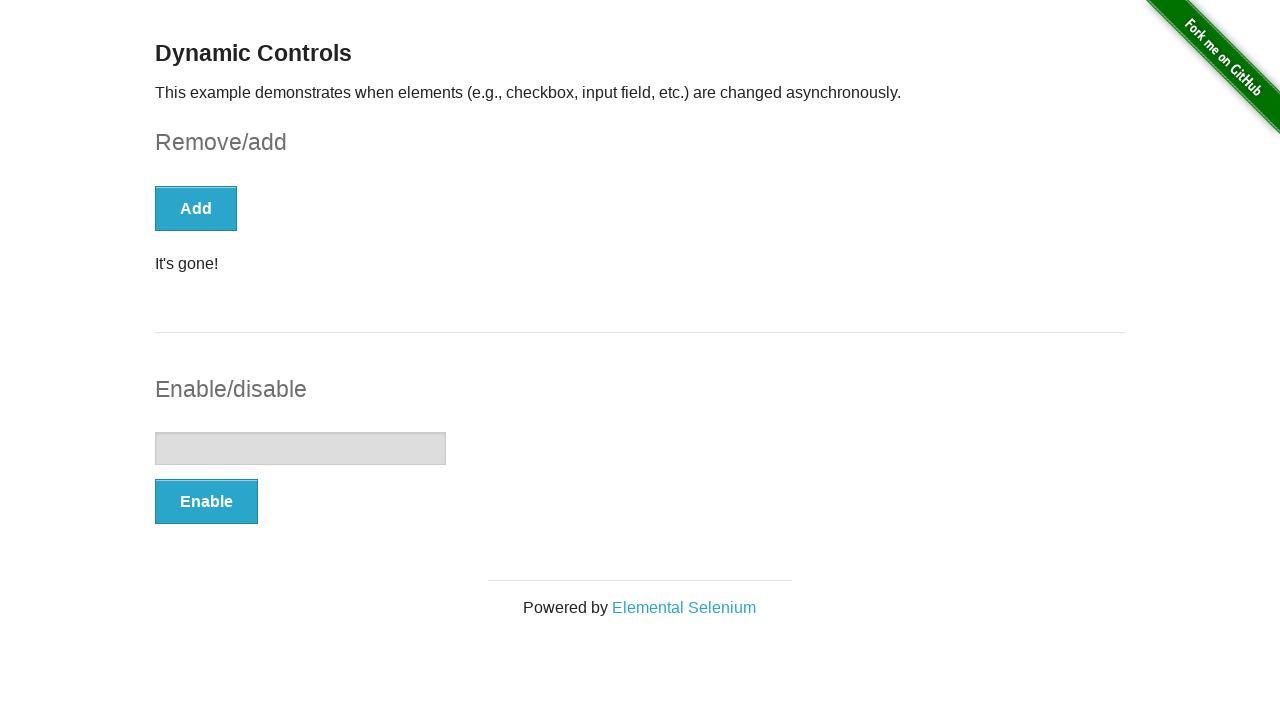

Clicked Add button at (196, 208) on xpath=//button[text()='Add']
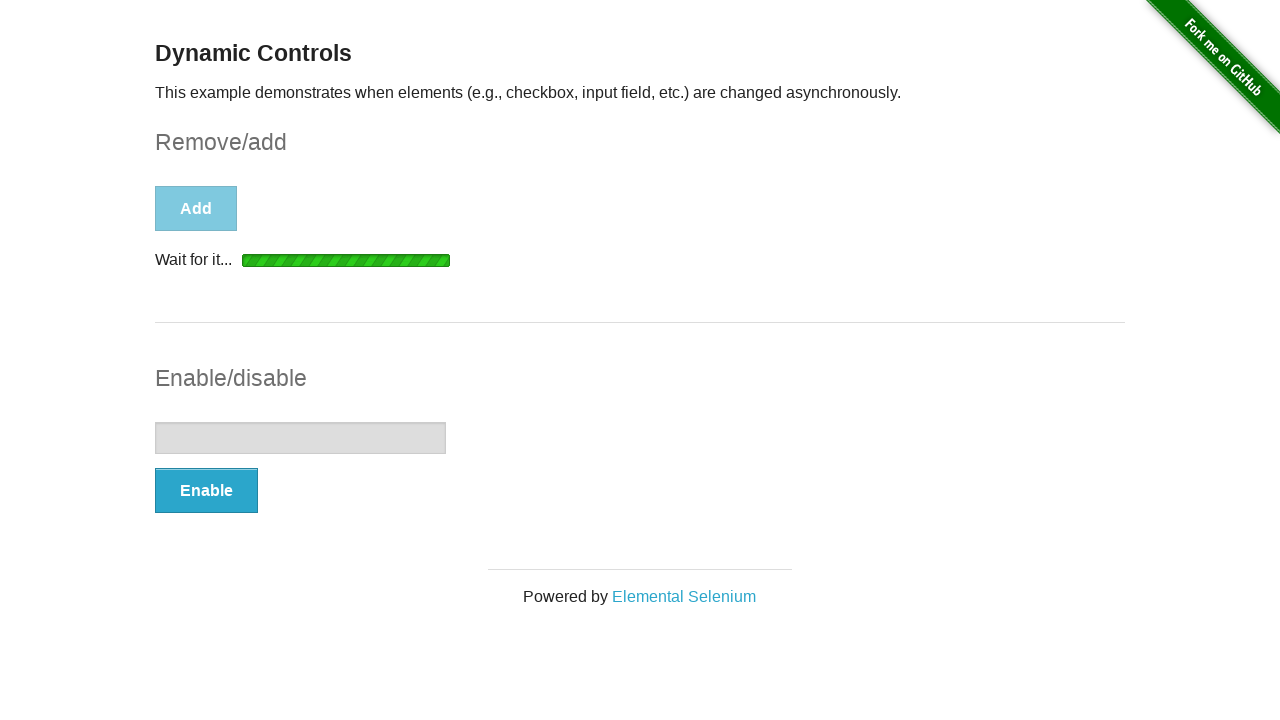

Waited for message element to appear after clicking Add
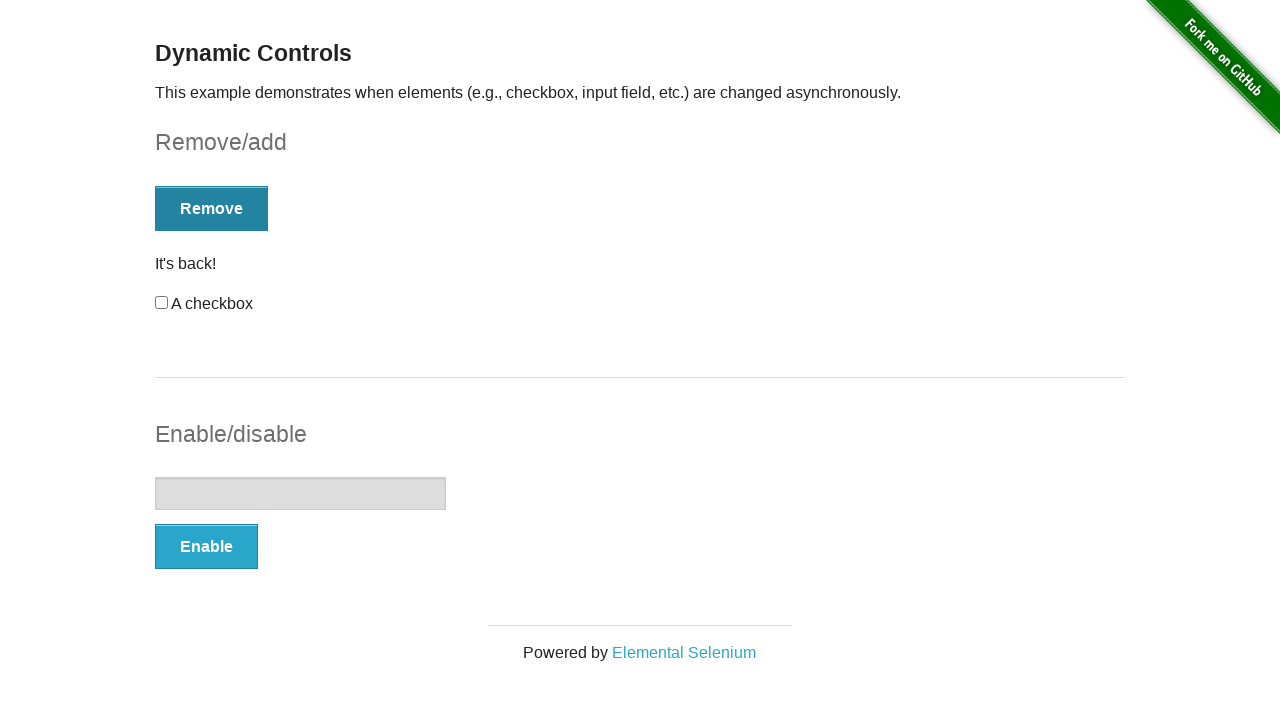

Verified "It's back!" message is visible
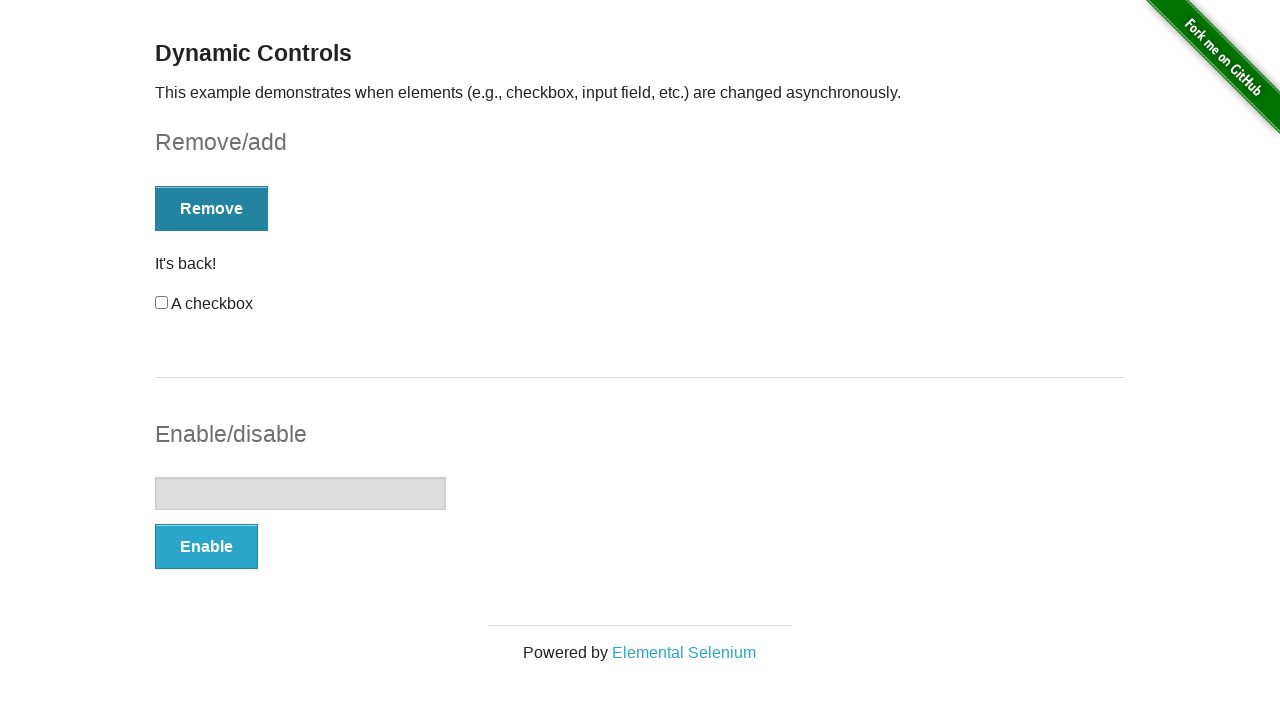

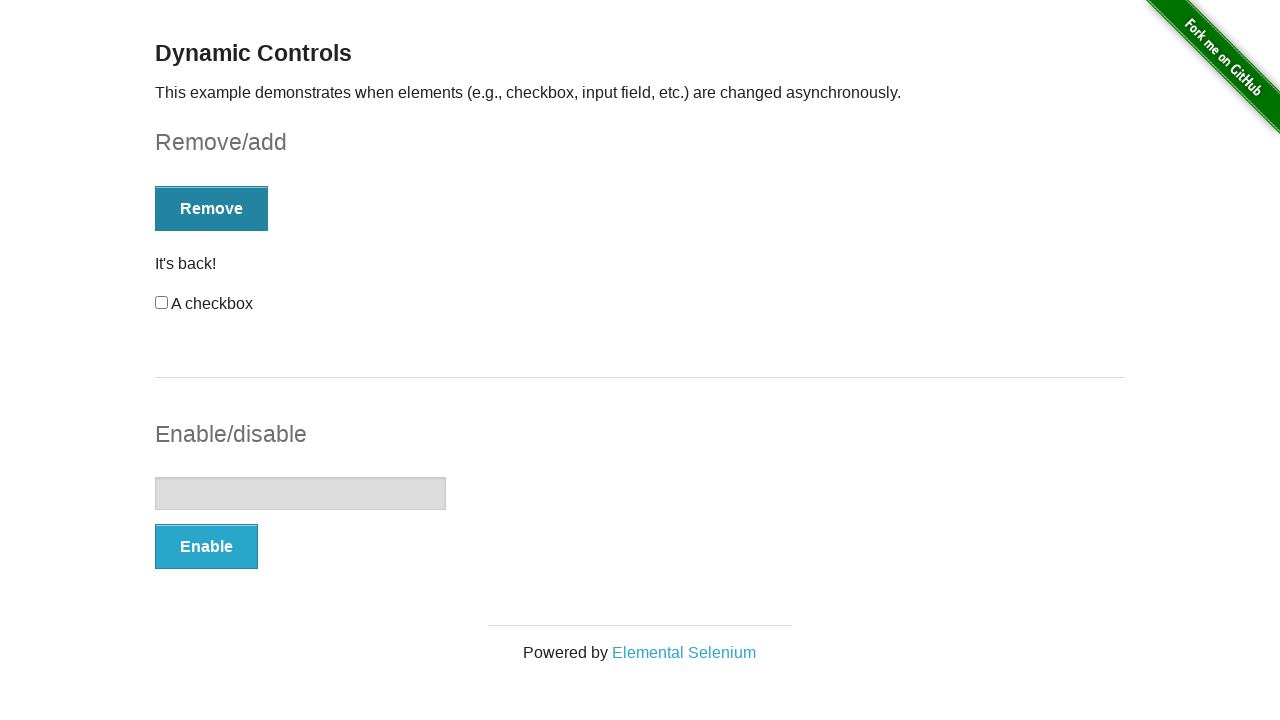